Completes a math exercise form by reading a value from the page, calculating the answer using a logarithmic formula, filling in the result, checking a robot checkbox, selecting a radio button, and submitting the form.

Starting URL: http://suninjuly.github.io/math.html

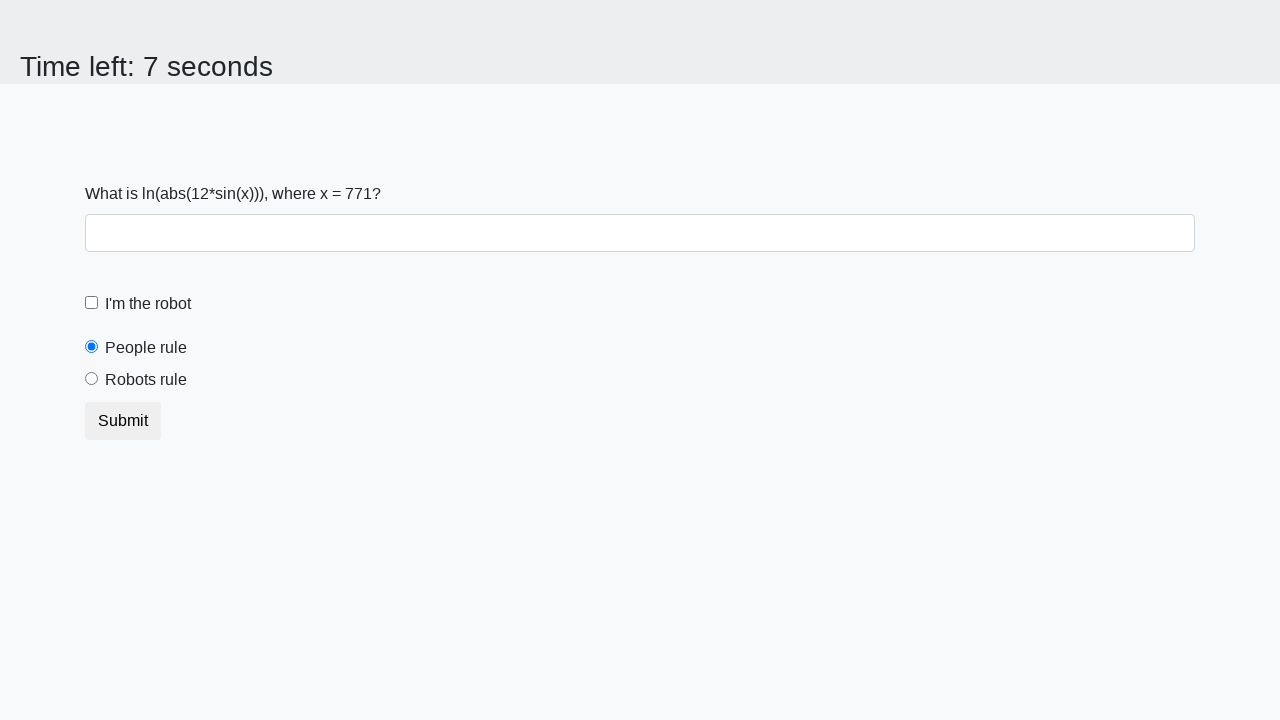

Located the x value element on the page
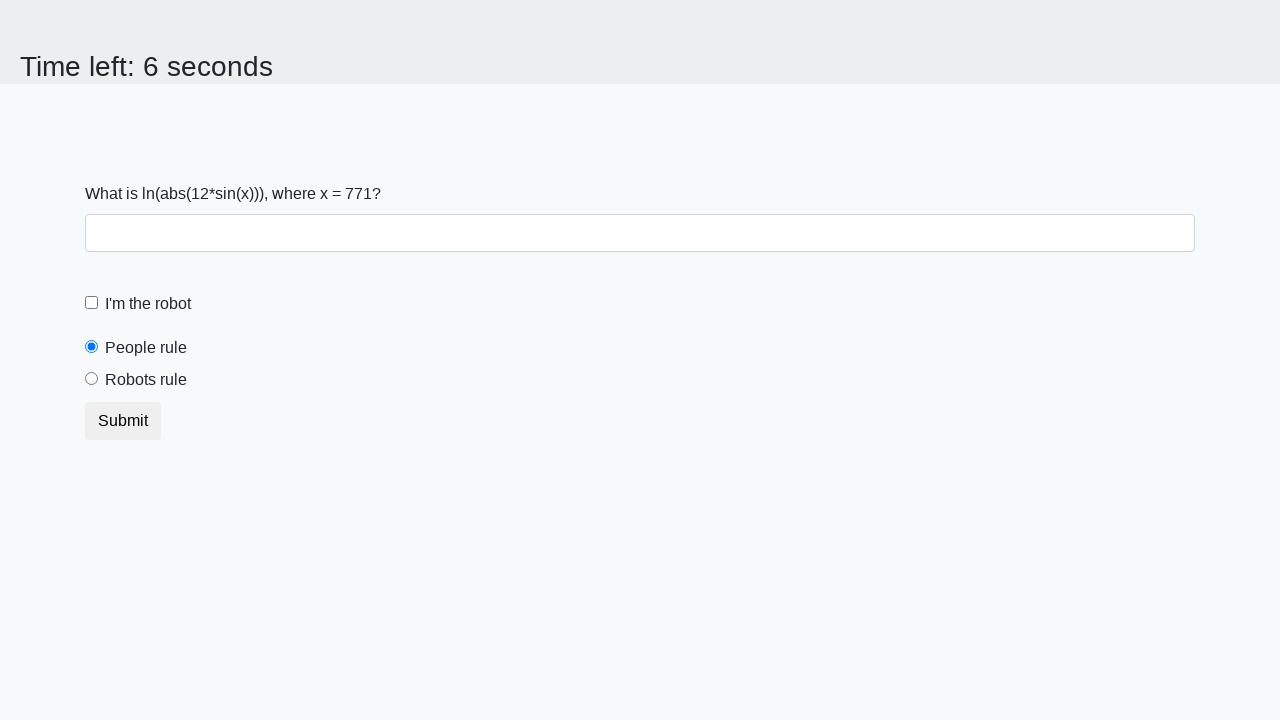

Extracted x value from the page
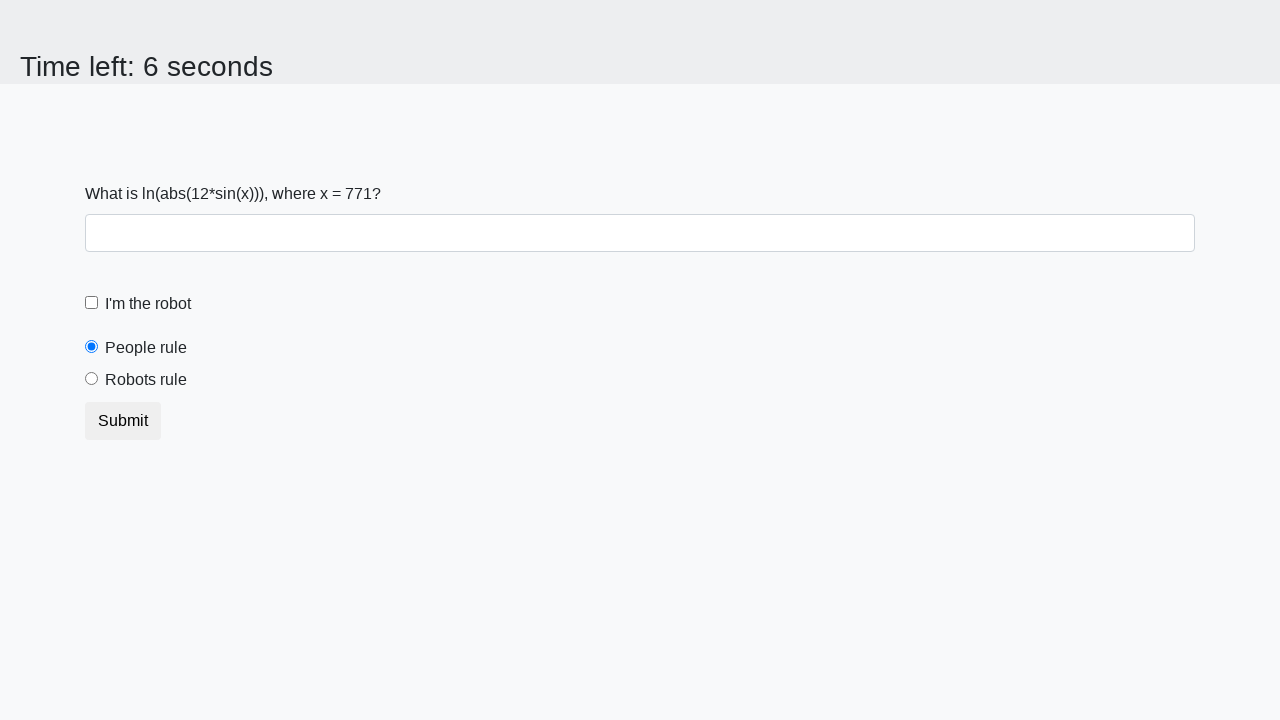

Calculated answer using logarithmic formula: y = 2.4504532170951365
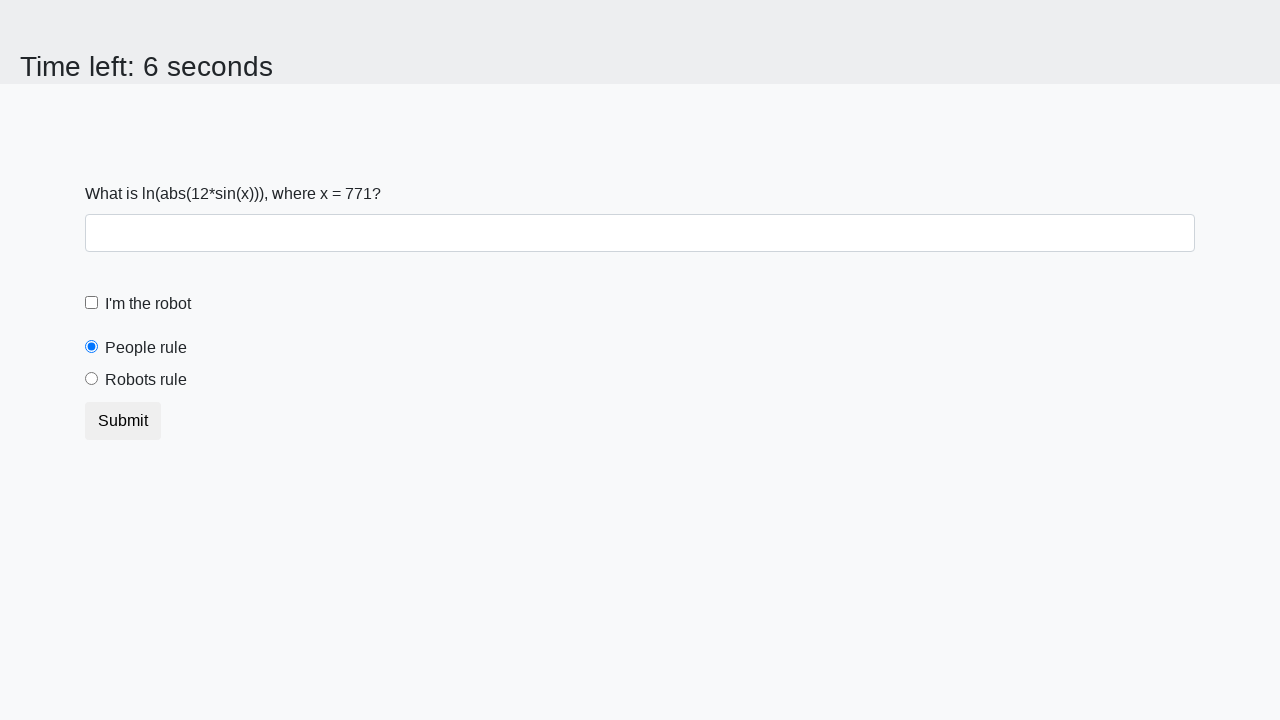

Filled in the calculated answer in the answer field on #answer
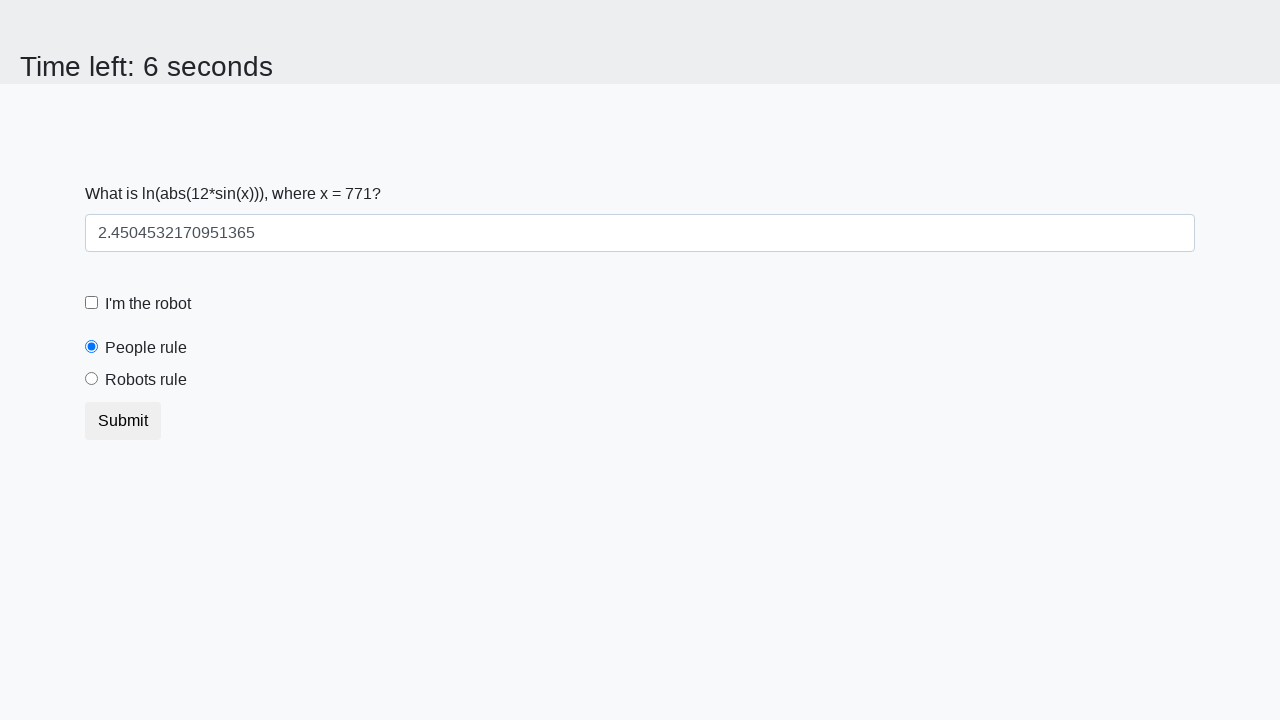

Checked the robot checkbox at (92, 303) on .form-check-input#robotCheckbox
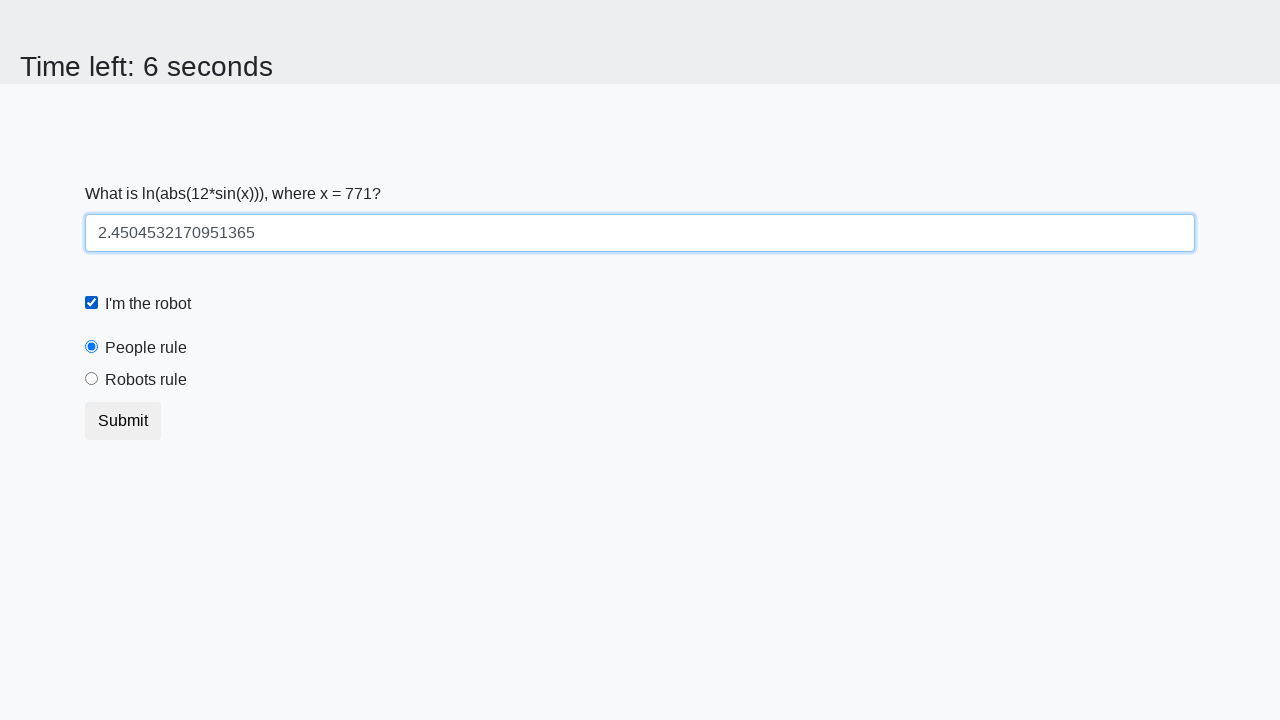

Selected the robots rule radio button at (92, 379) on .form-check-input#robotsRule
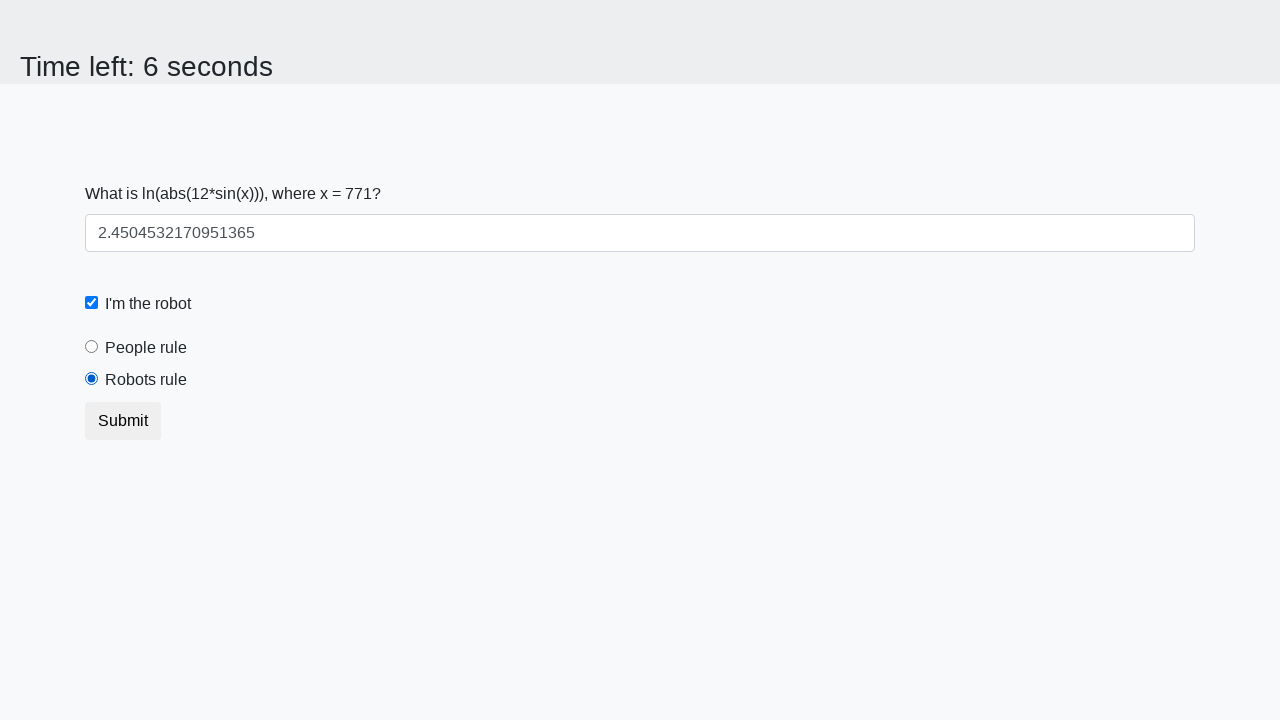

Clicked the submit button to complete the form at (123, 421) on .btn
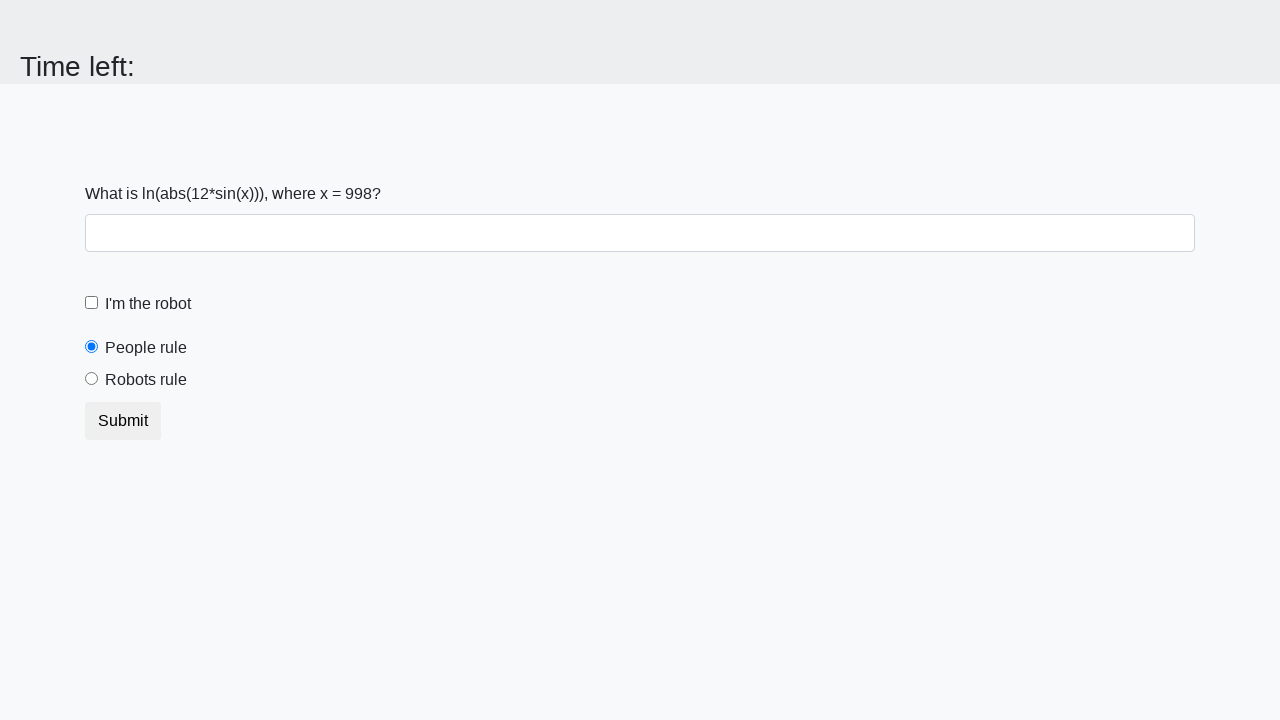

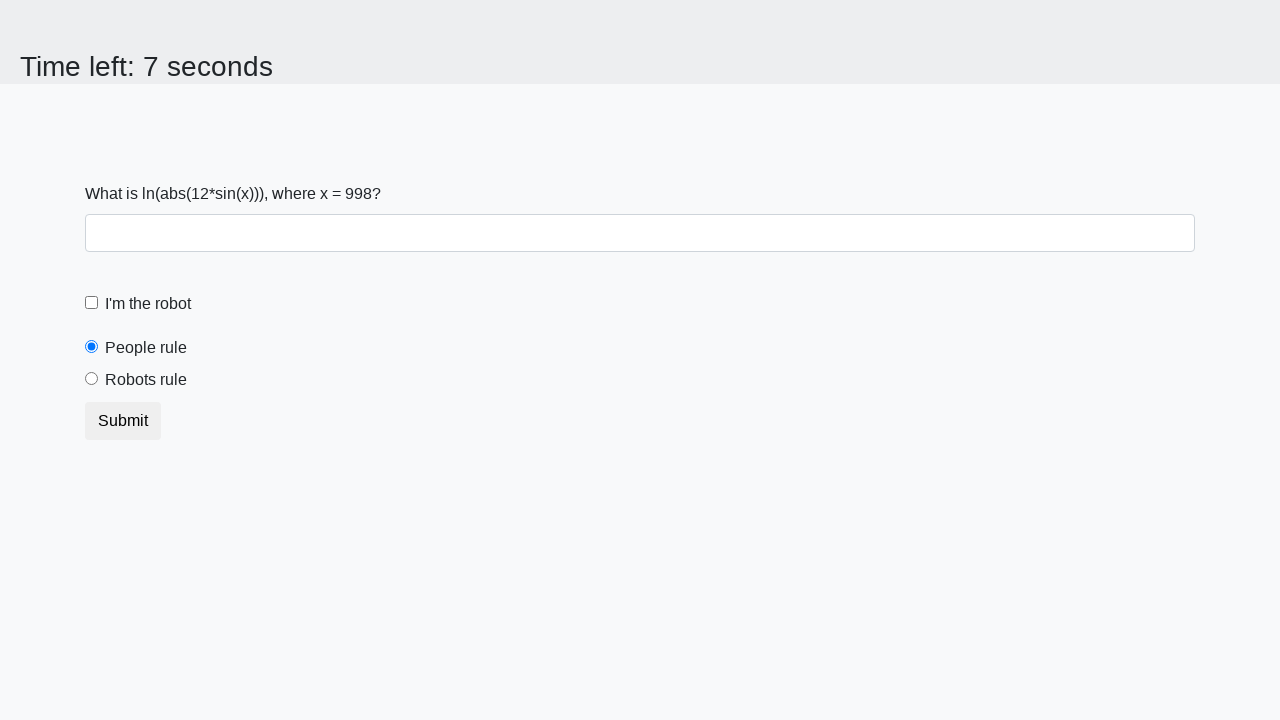